Tests double-click functionality by double-clicking text in an iframe and verifying the text color changes to red

Starting URL: https://www.w3schools.com/tags/tryit.asp?filename=tryhtml5_ev_ondblclick2

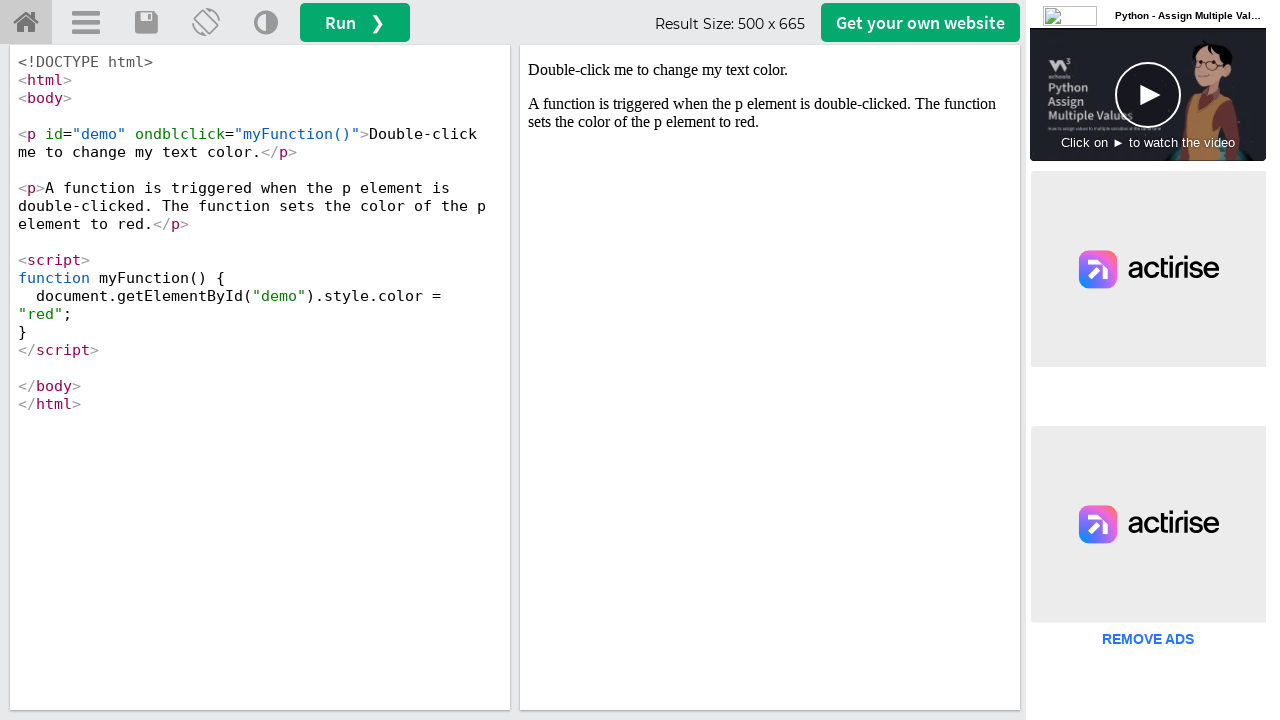

Located iframe on page
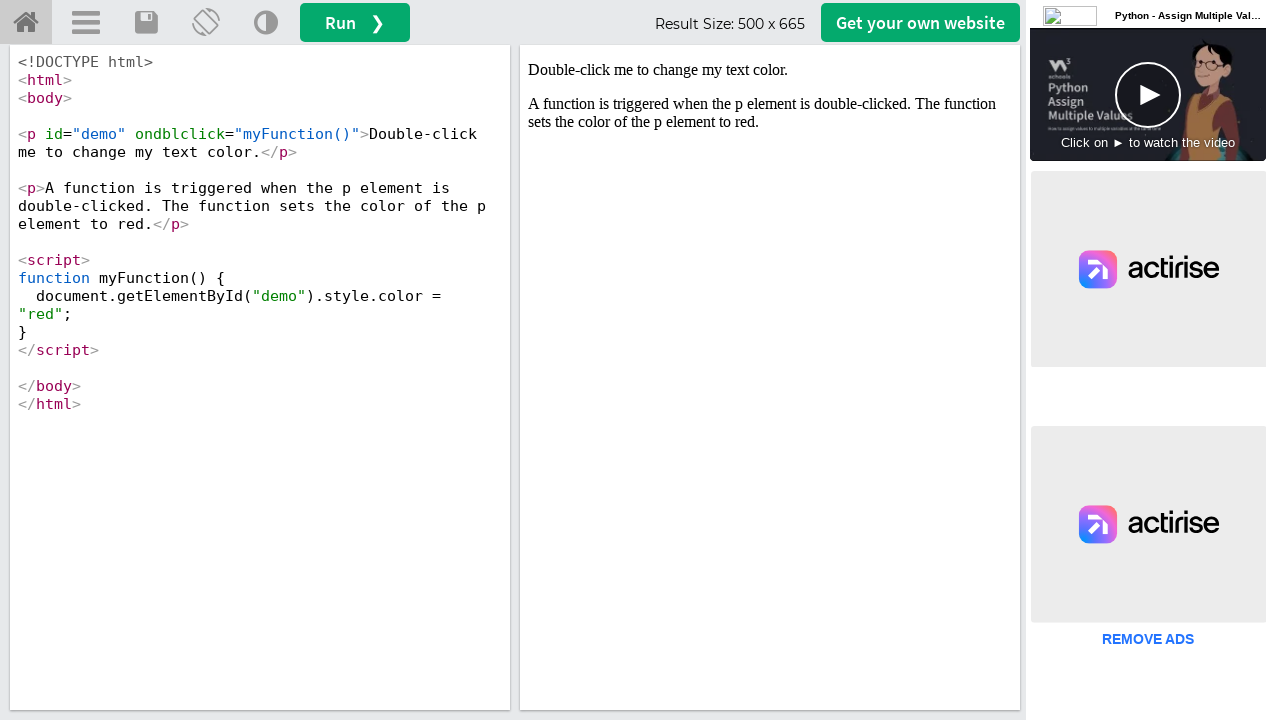

Located #demo text element within iframe
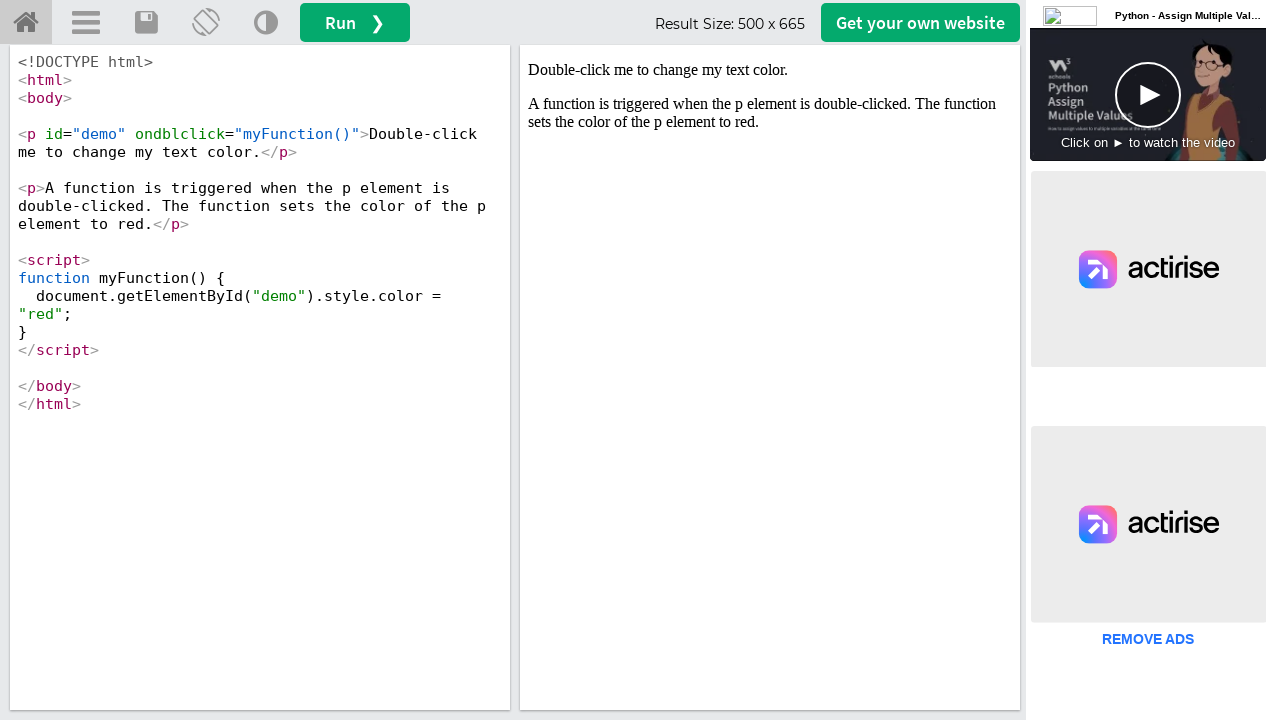

Double-clicked on #demo text element at (770, 70) on iframe >> nth=0 >> internal:control=enter-frame >> #demo
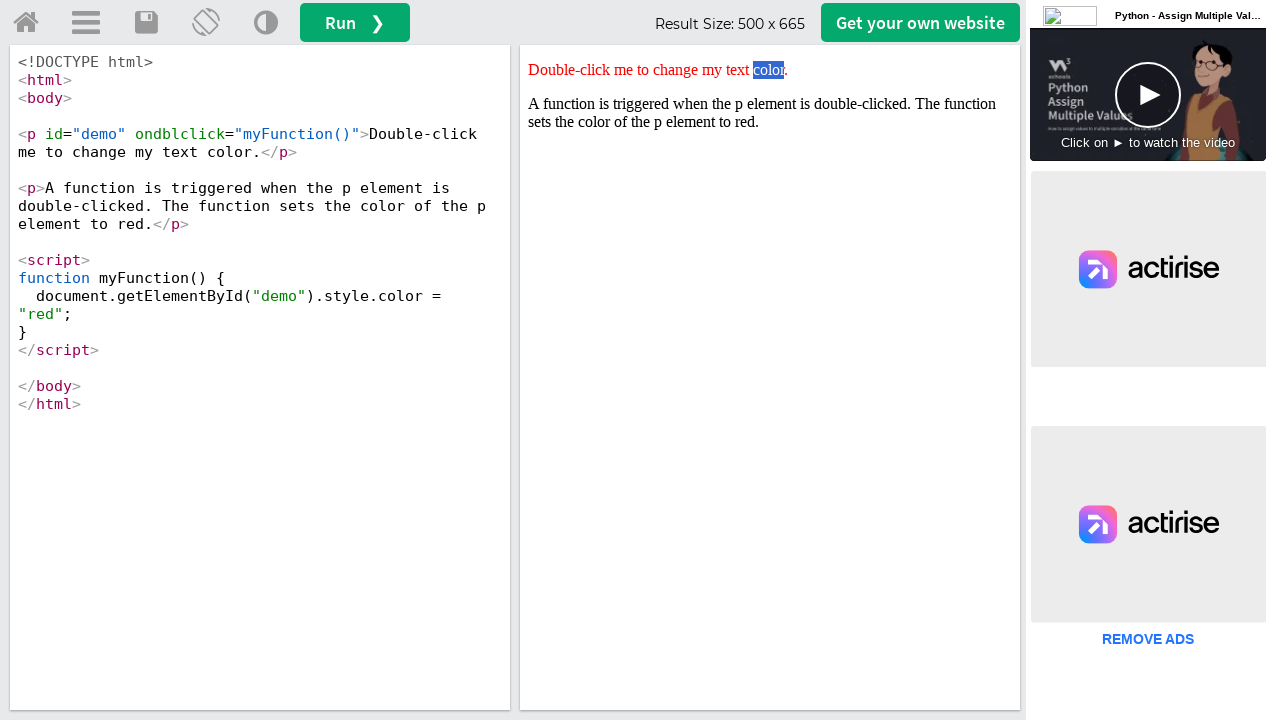

Retrieved style attribute from #demo element
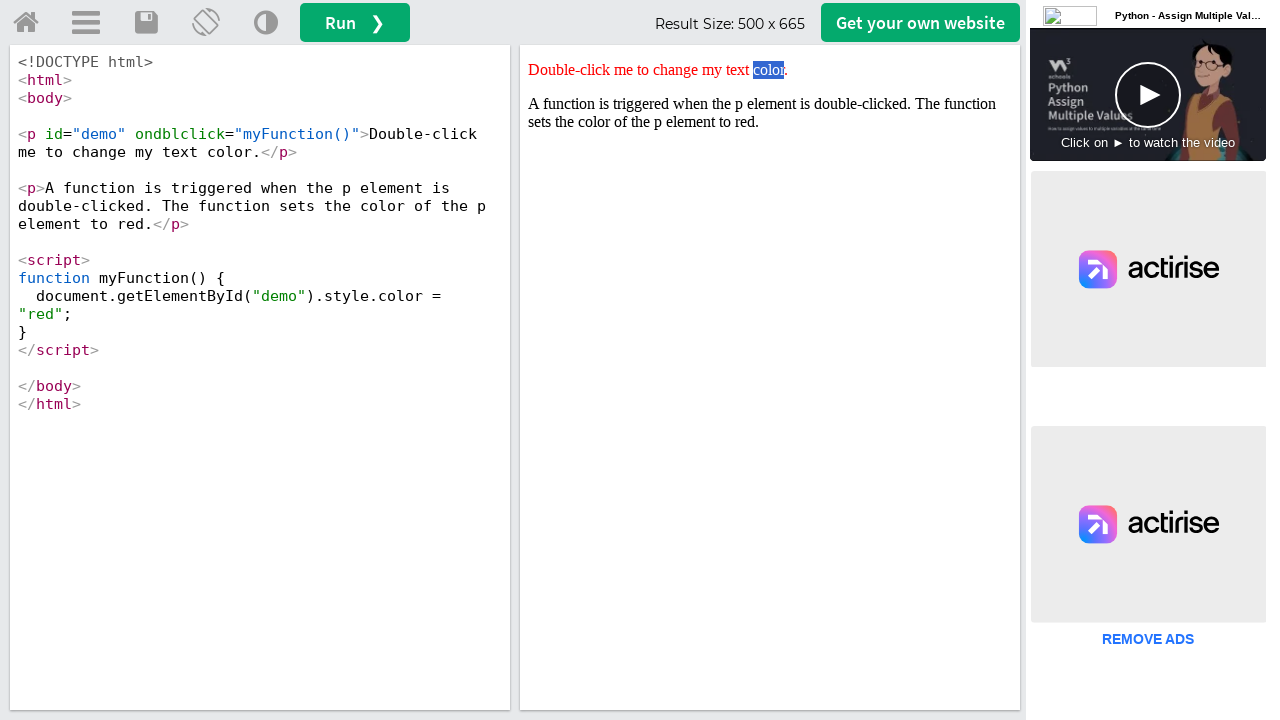

Verified text color changed to red - assertion passed
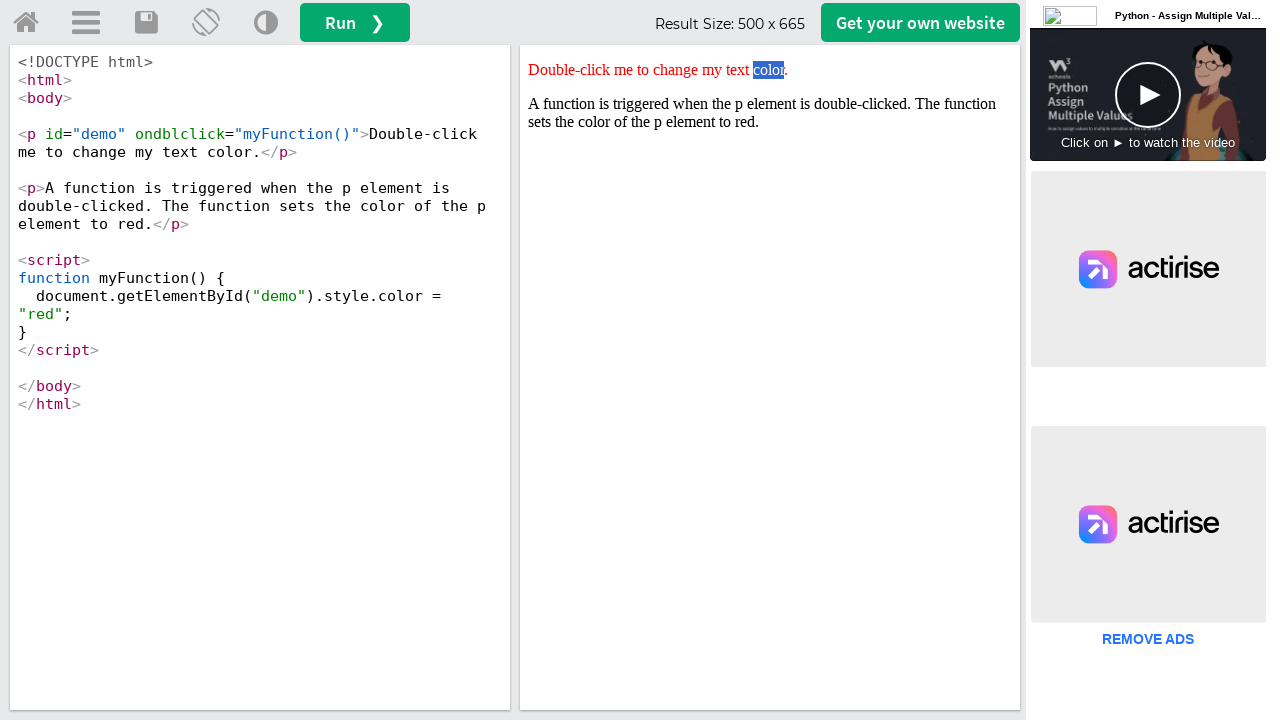

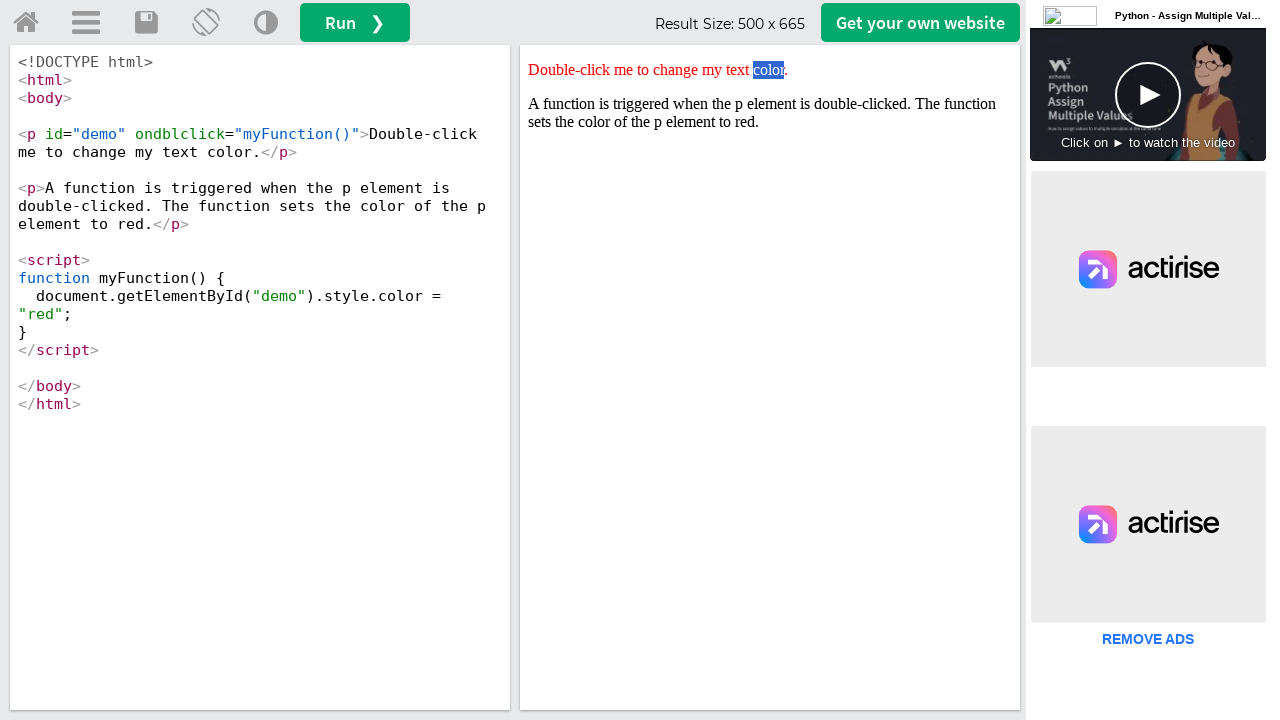